Adds items to cart, navigates to cart page, and updates the quantity of items

Starting URL: https://pizzeria.skillbox.cc/

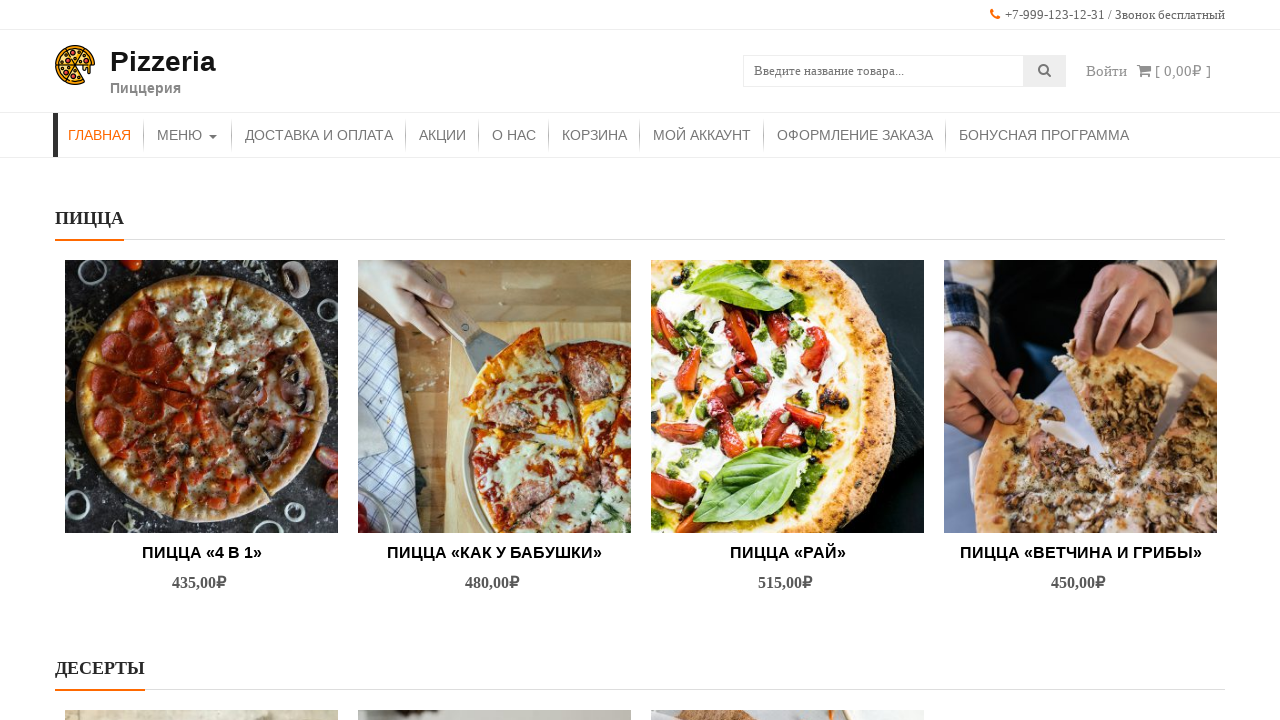

Hovered over first pizza image at (202, 396) on (//img[@src='http://pizzeria.skillbox.cc/wp-content/uploads/2021/10/pexels-natas
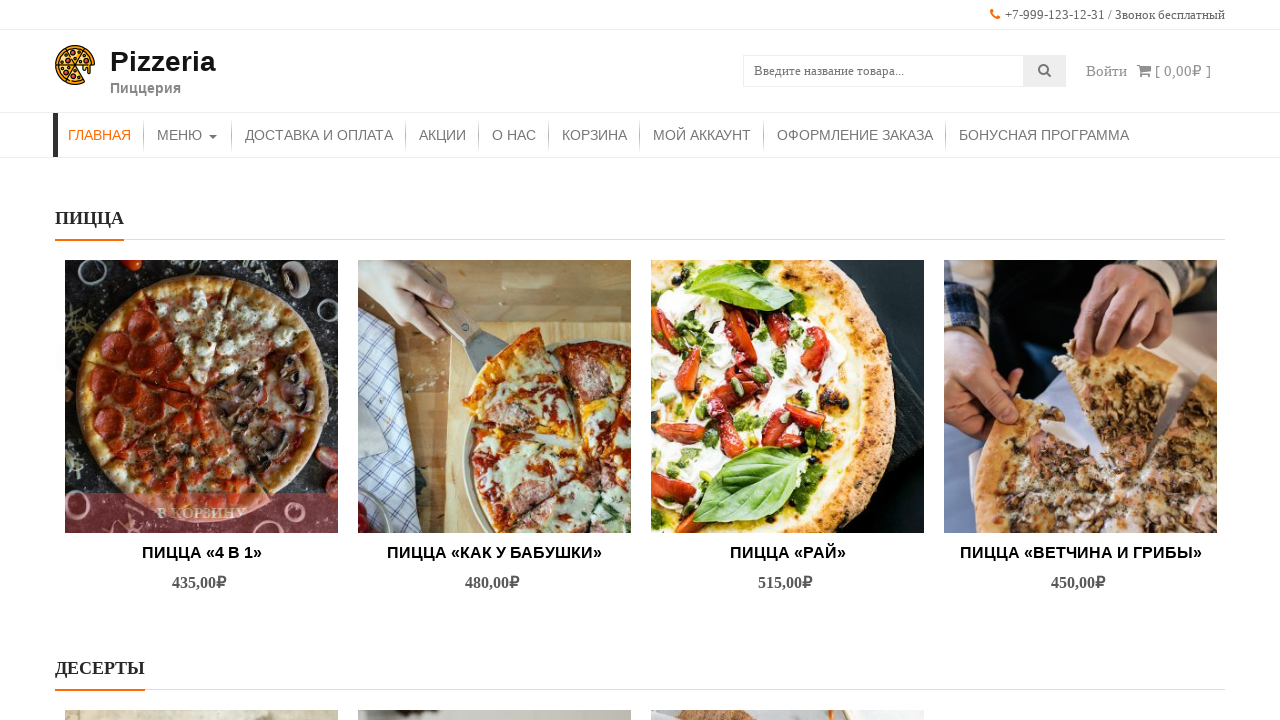

Waited 2 seconds for hover effect
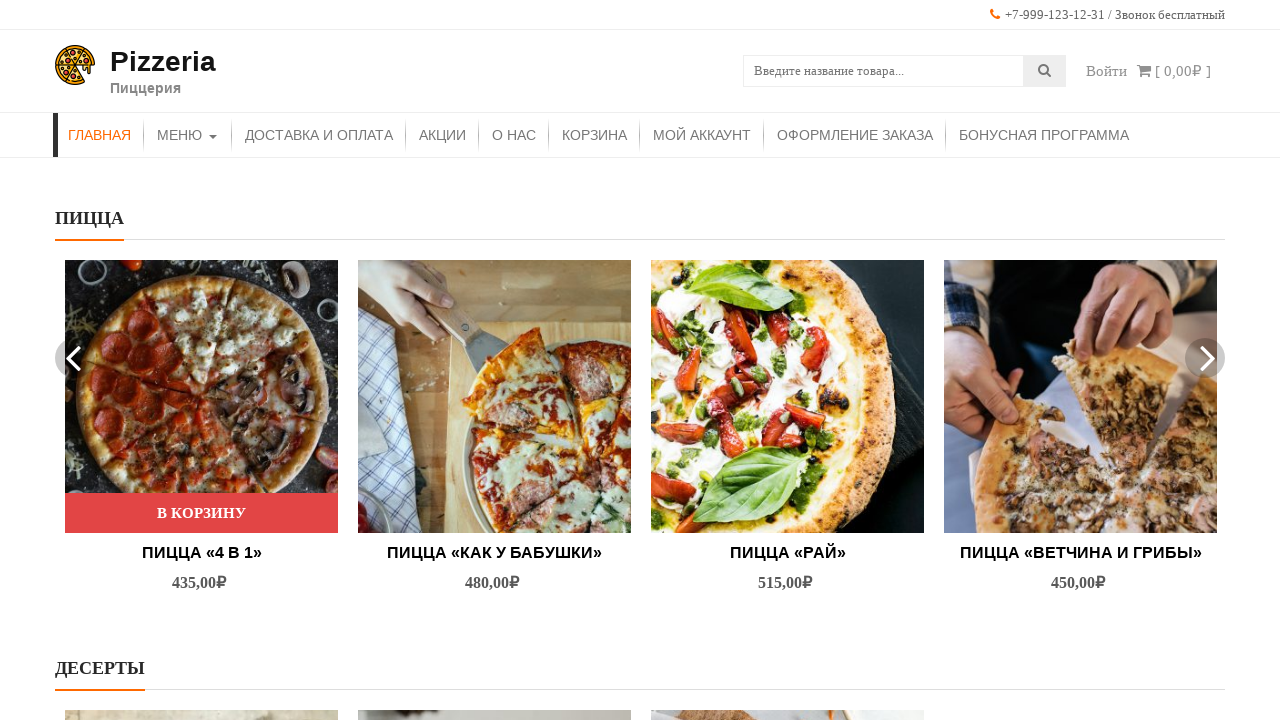

Clicked 'Add to cart' button for first pizza at (202, 513) on (//*[@class='button product_type_simple add_to_cart_button ajax_add_to_cart'])[5
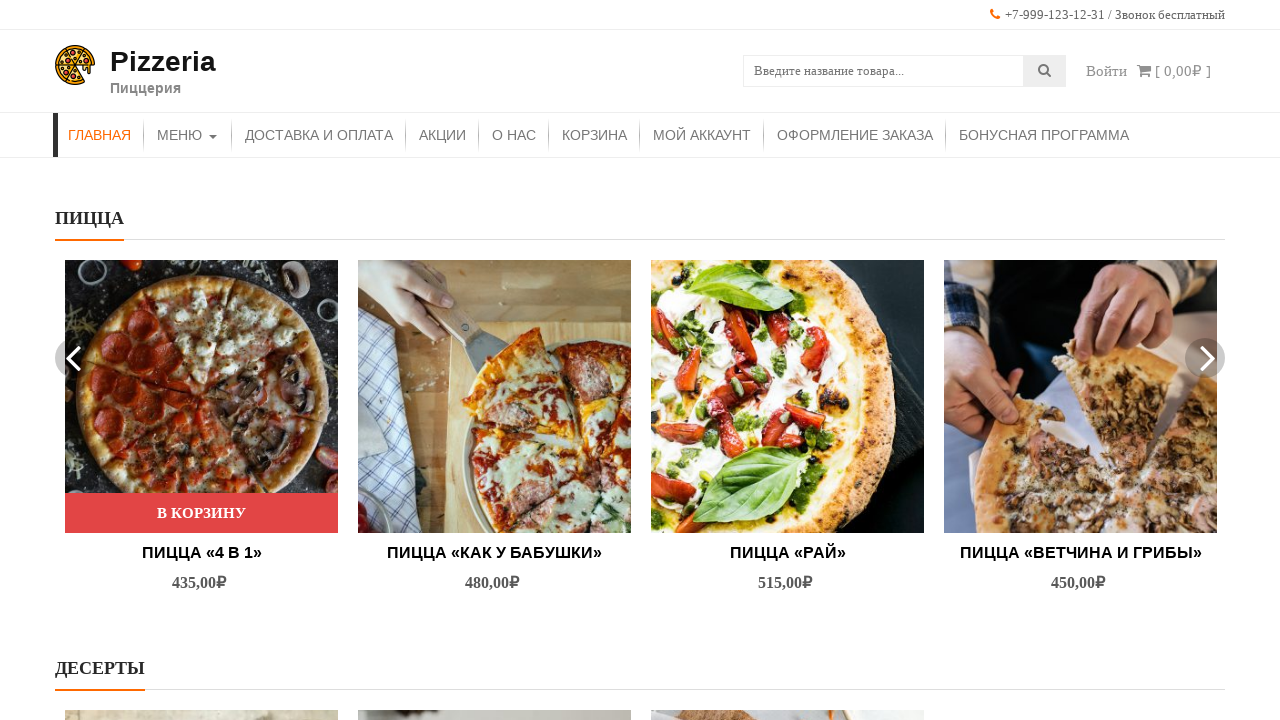

Waited 2 seconds for first pizza to be added to cart
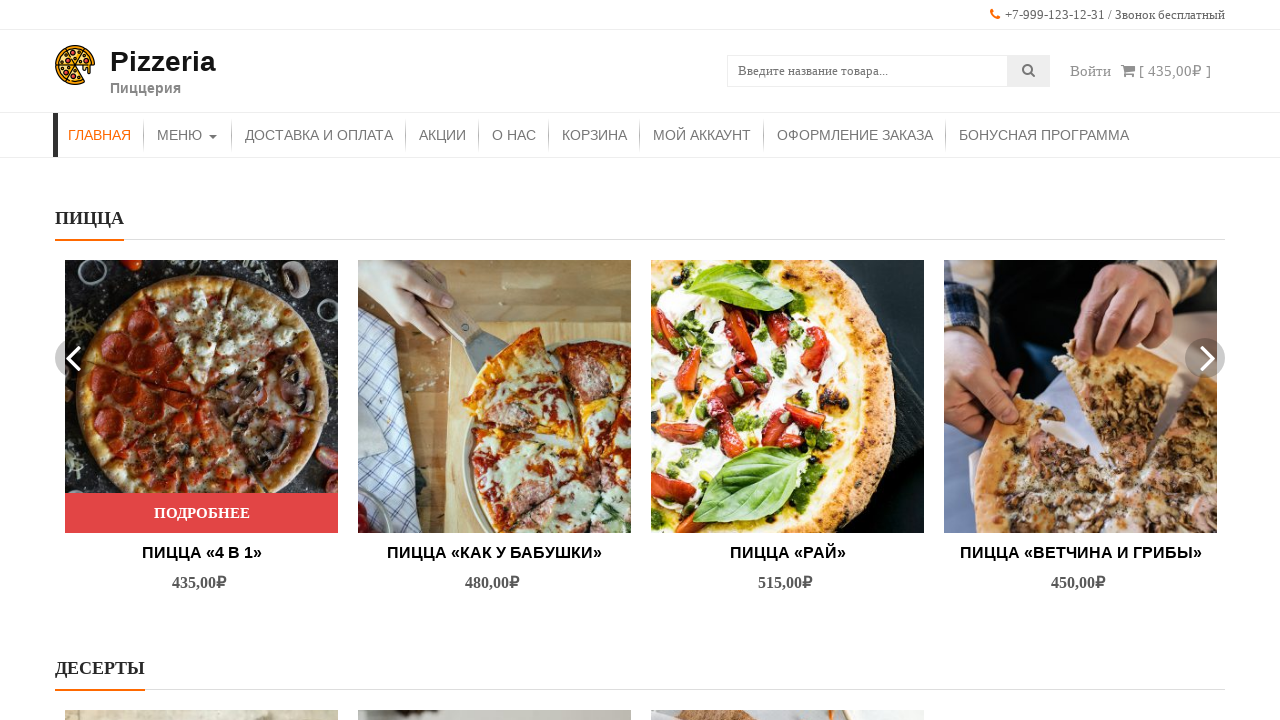

Hovered over second pizza image at (494, 396) on (//img[@src='http://pizzeria.skillbox.cc/wp-content/uploads/2021/10/pexels-kater
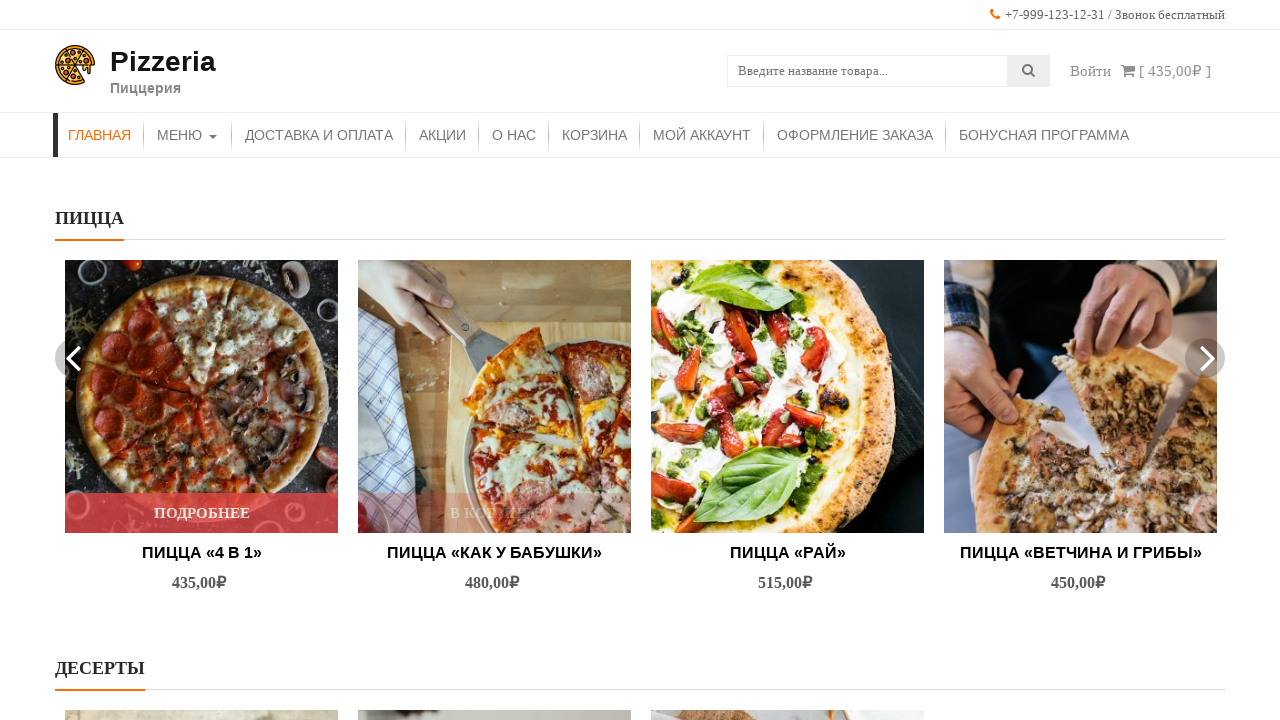

Waited 2 seconds for hover effect
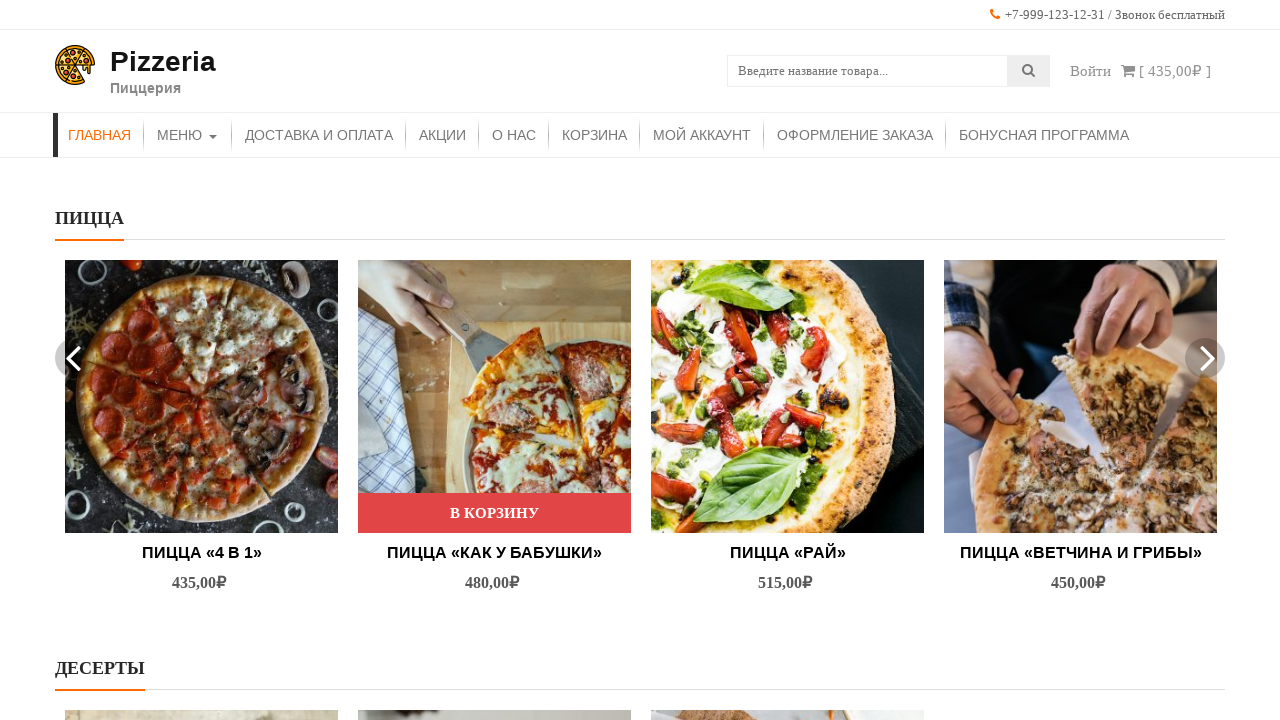

Clicked 'Add to cart' button for second pizza at (788, 513) on (//*[@class='button product_type_simple add_to_cart_button ajax_add_to_cart'])[6
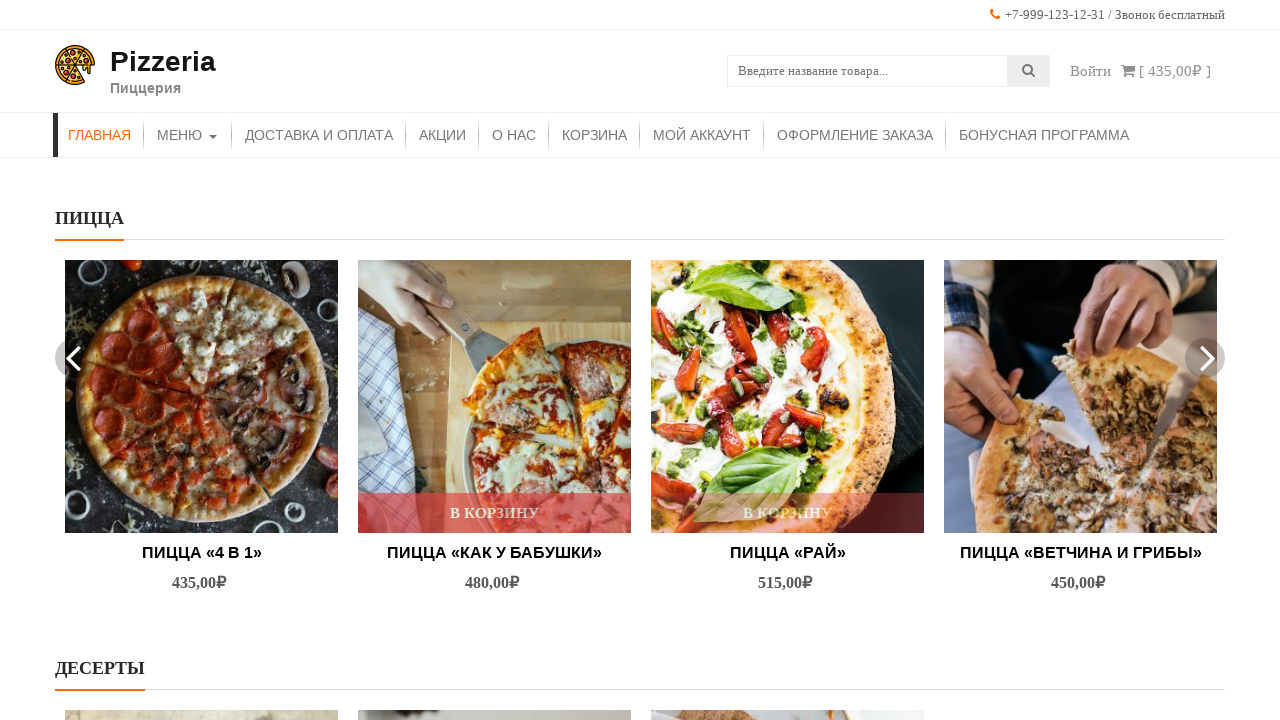

Waited 2 seconds for second pizza to be added to cart
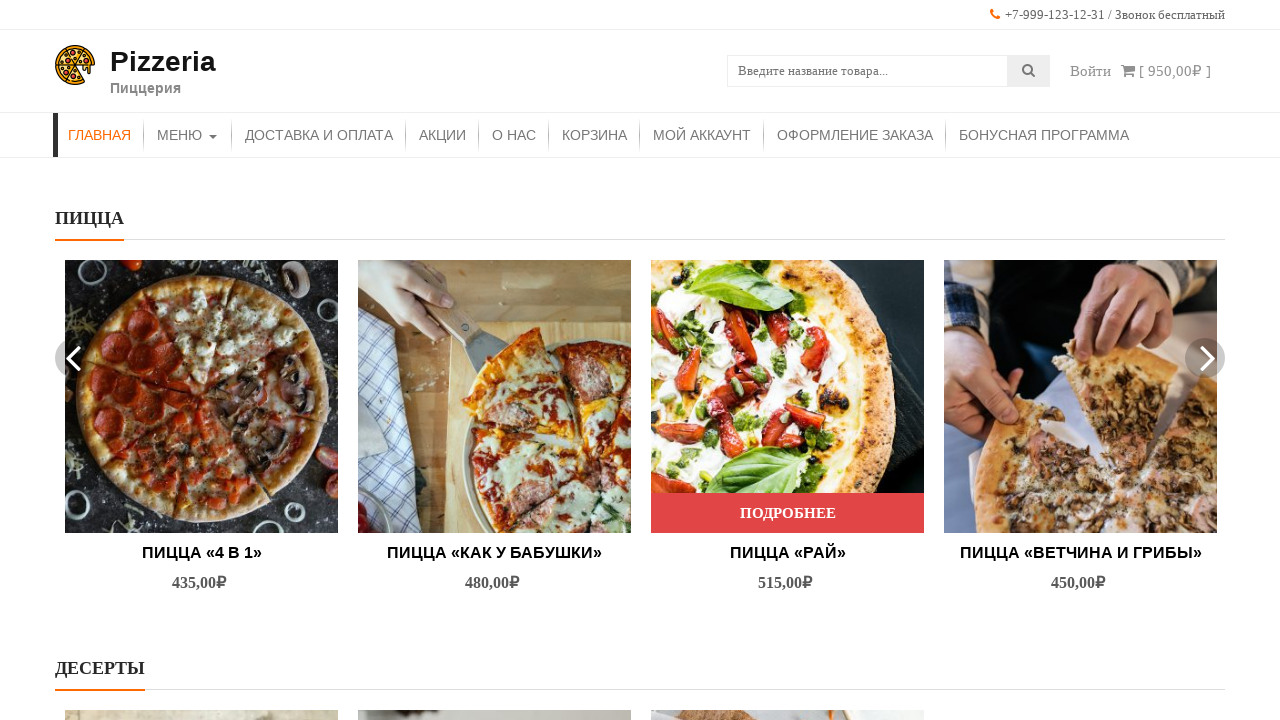

Navigated to cart page
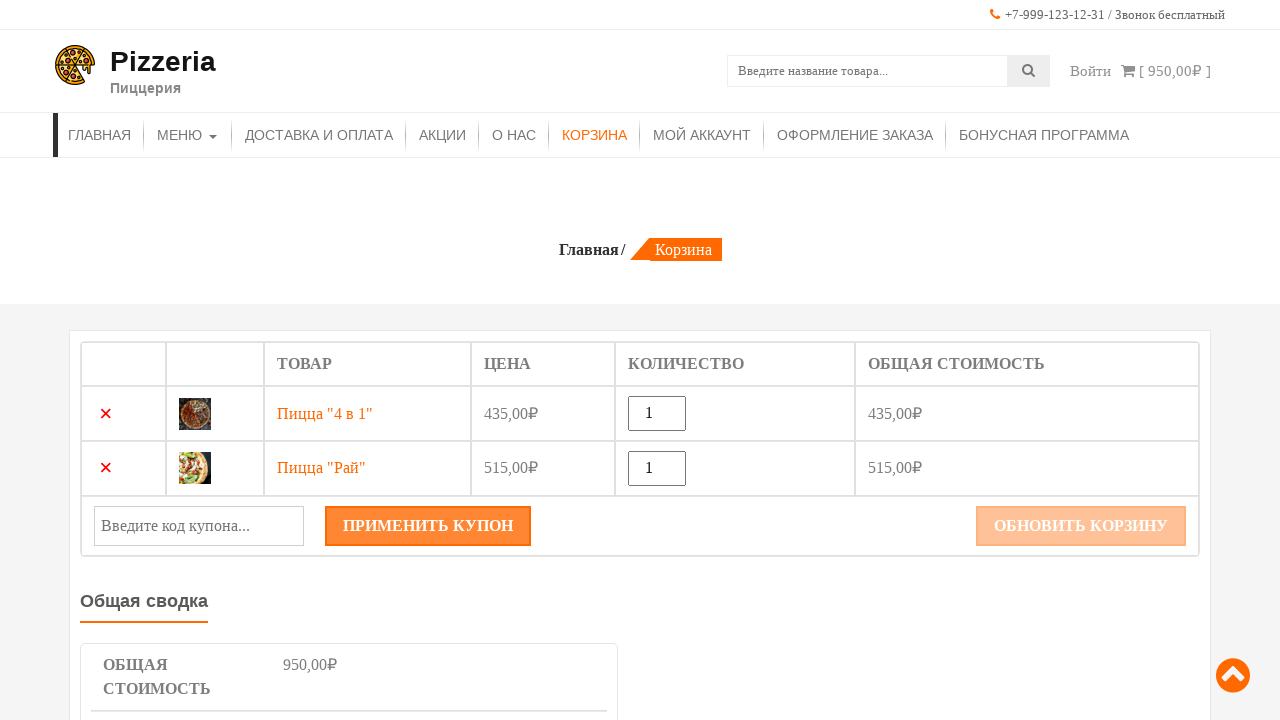

Located quantity input field
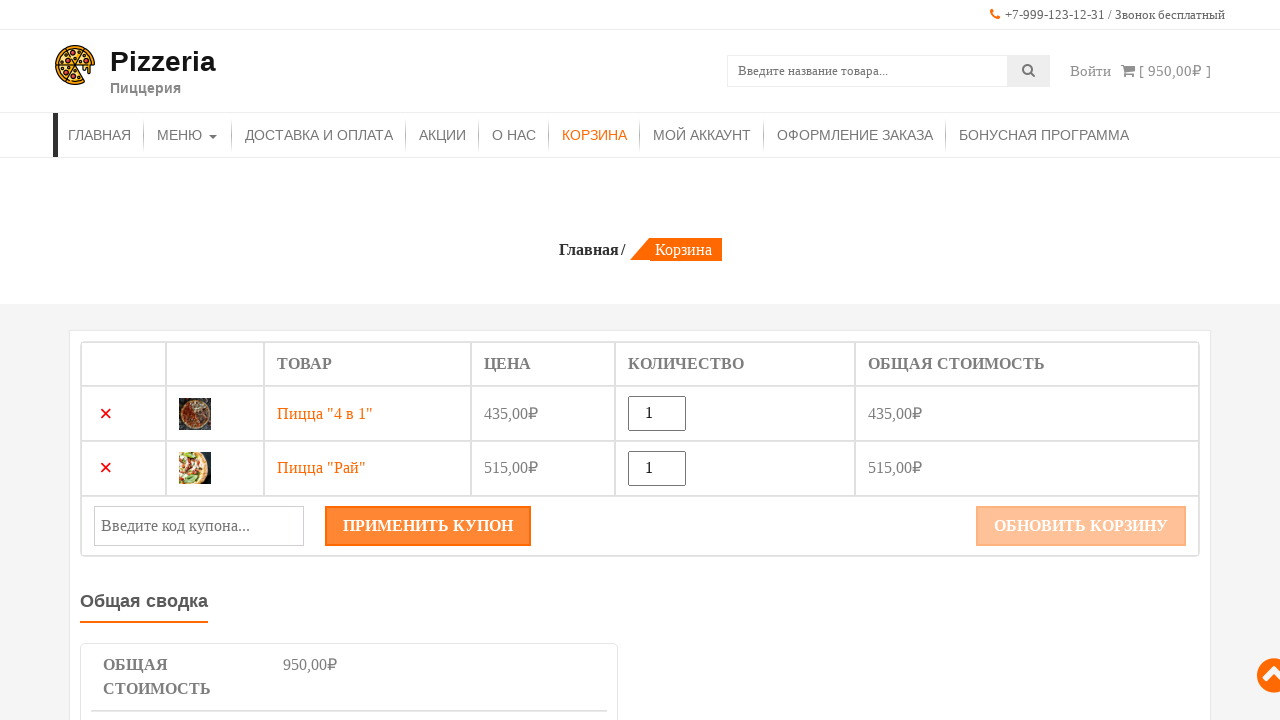

Cleared quantity input field on input.input-text.qty.text >> nth=0
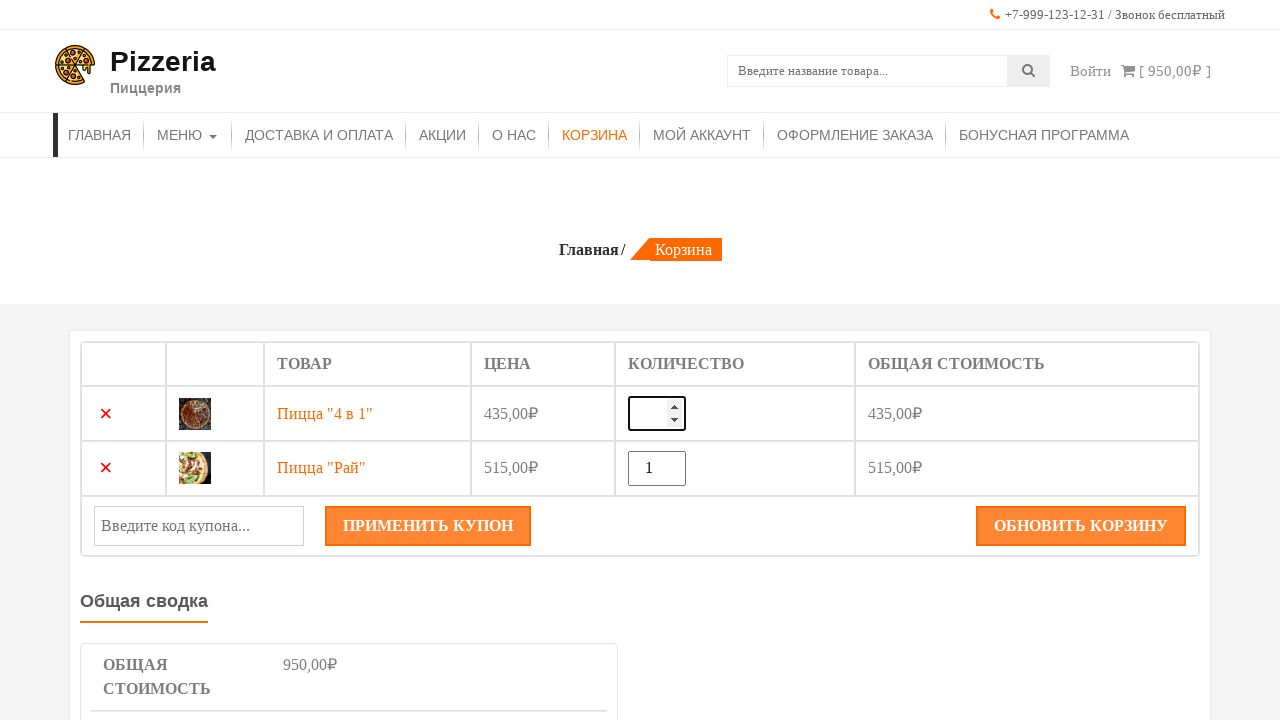

Filled quantity input field with value '2' on input.input-text.qty.text >> nth=0
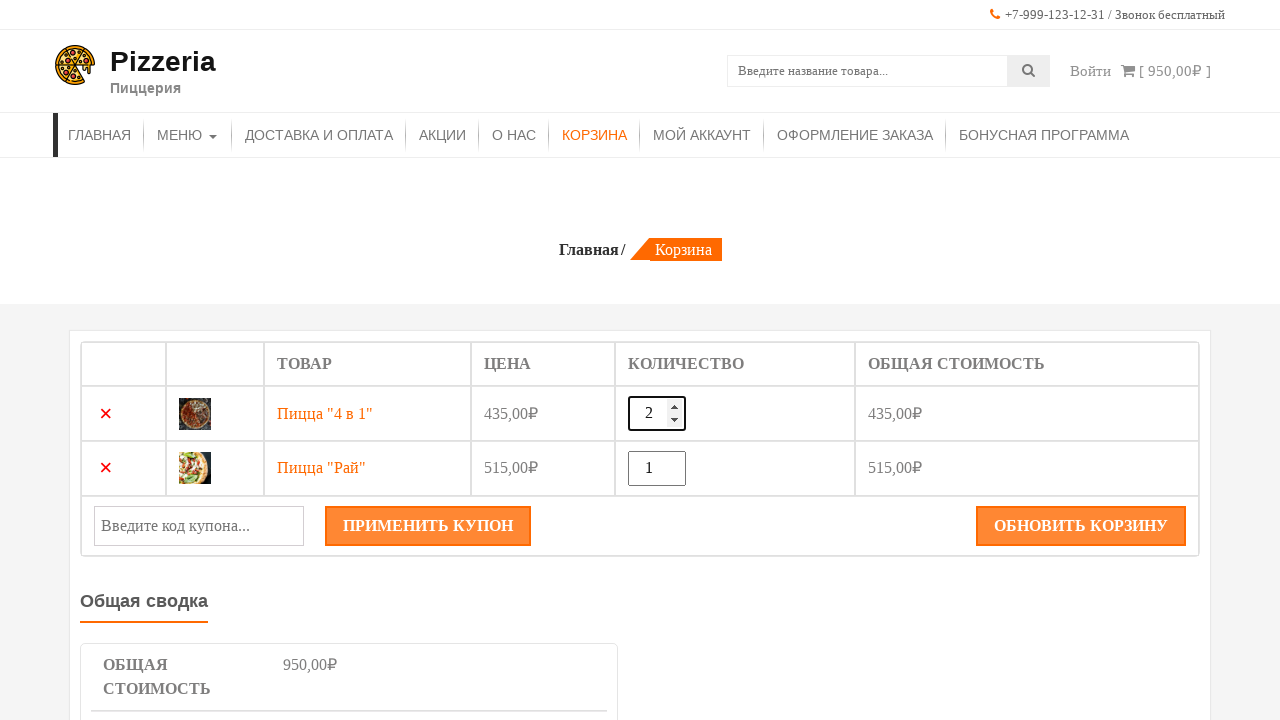

Clicked 'Обновить корзину' (Update cart) button at (1081, 526) on xpath=//button[contains(text(), 'Обновить корзину')]
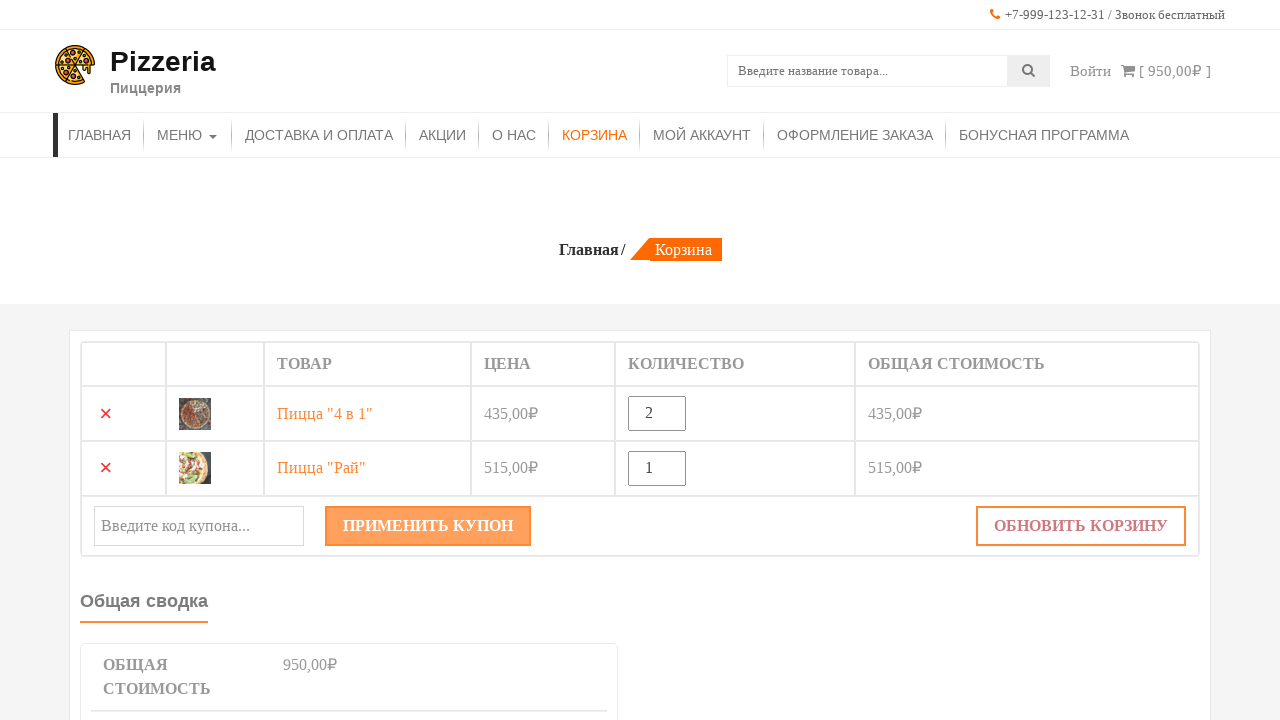

Waited 2 seconds for cart update to complete
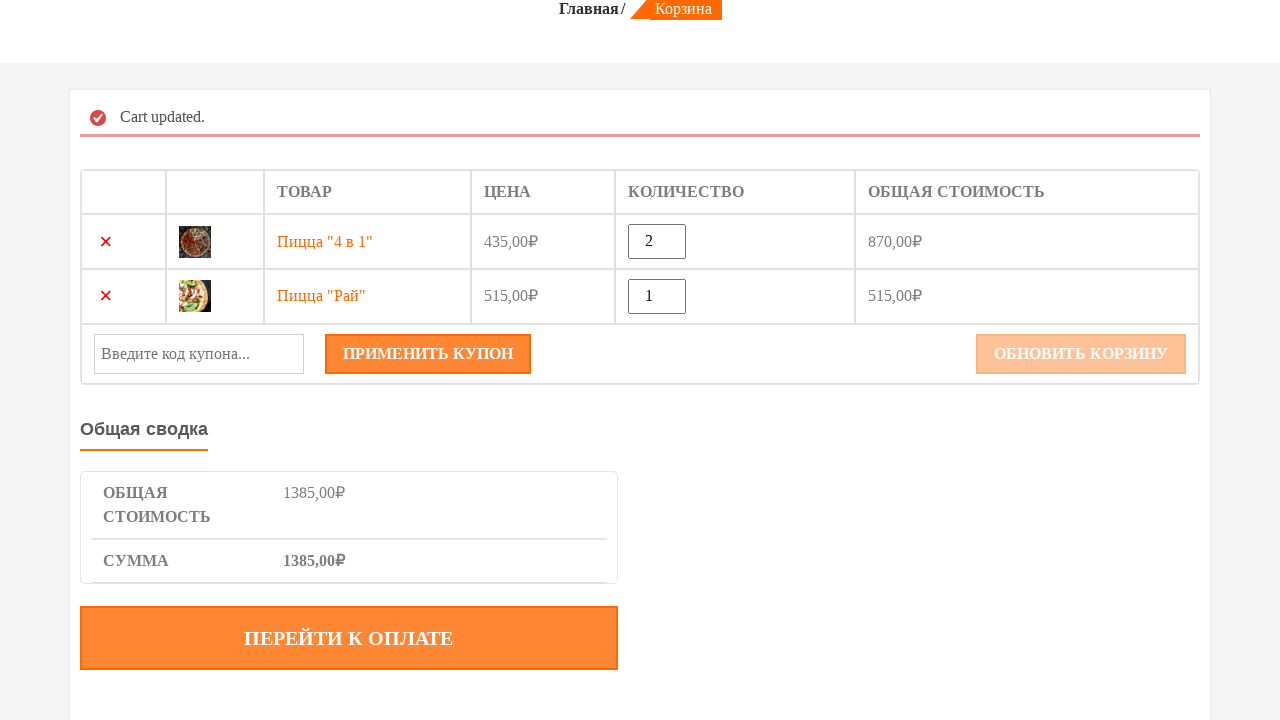

Verified that quantity was successfully updated to '2'
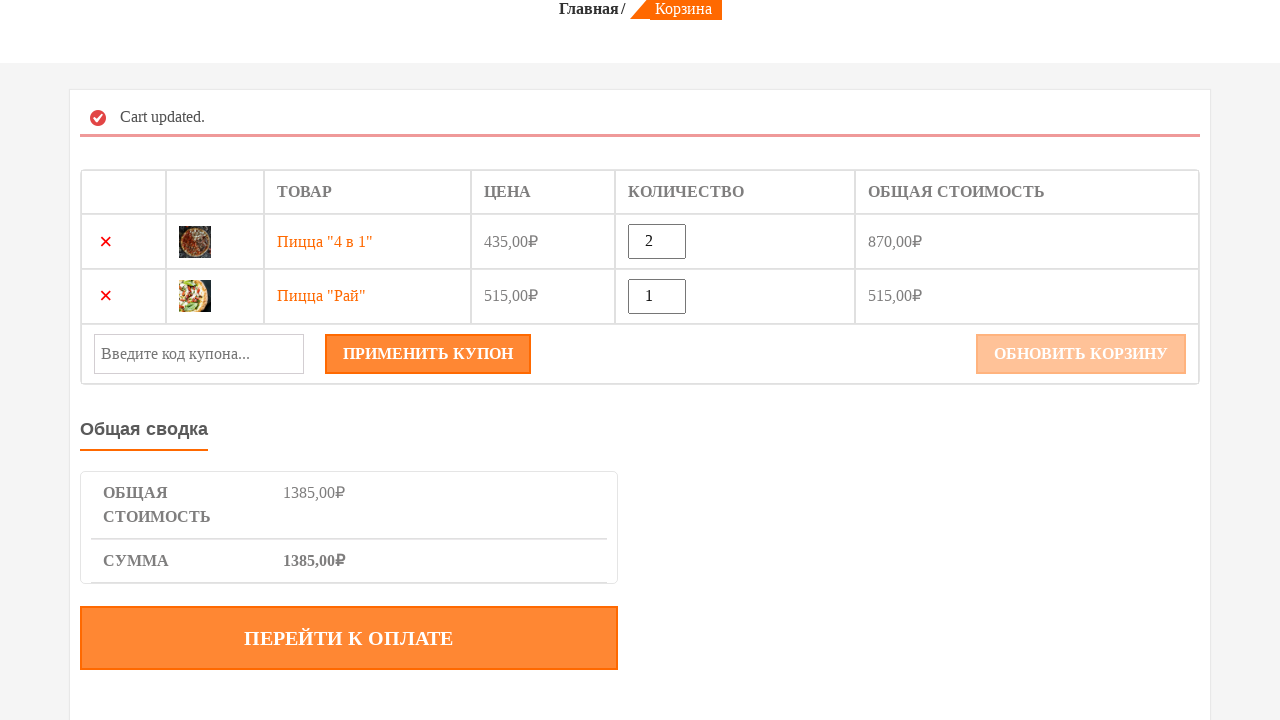

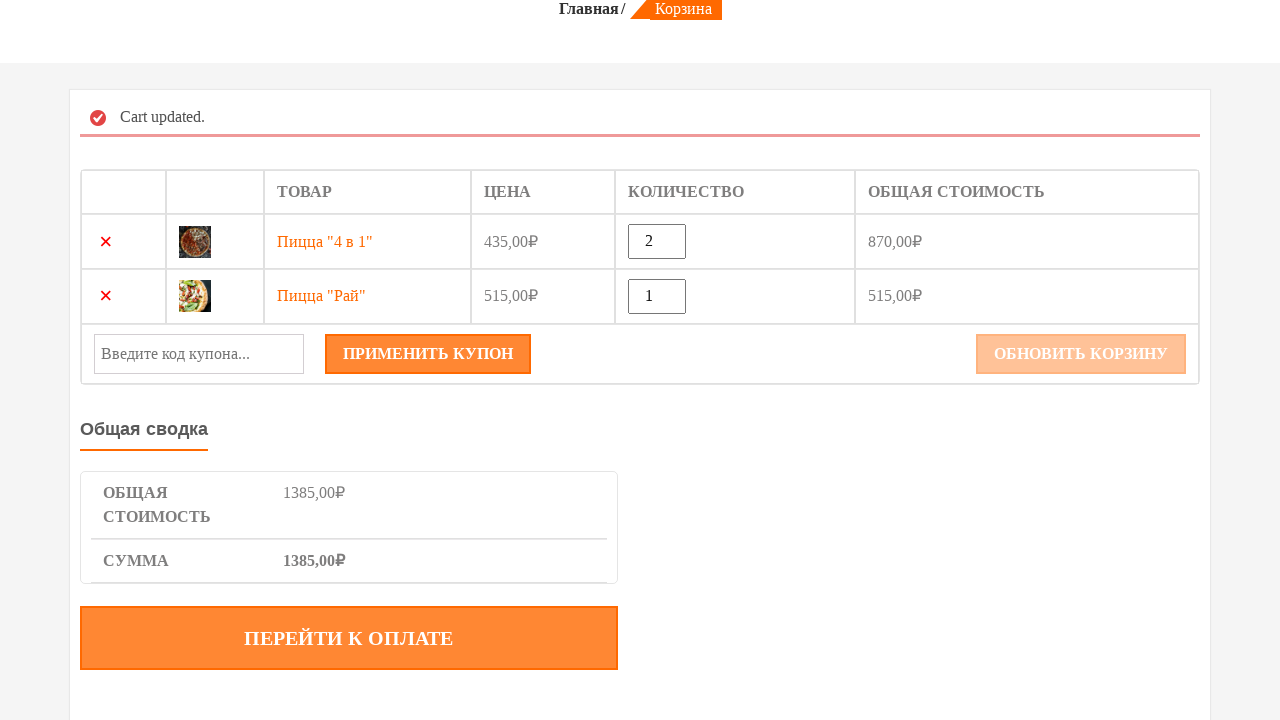